Navigates to GitHub homepage and verifies that the page title contains "GitHub"

Starting URL: https://www.github.com

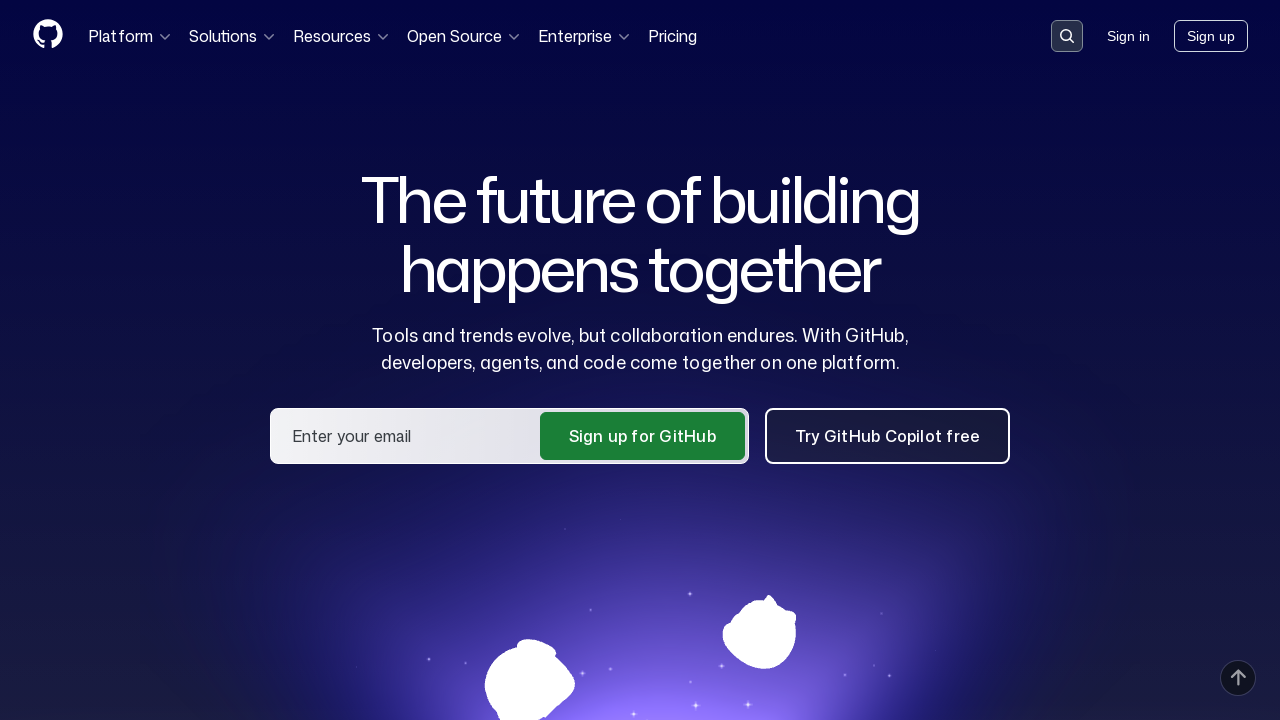

Navigated to GitHub homepage
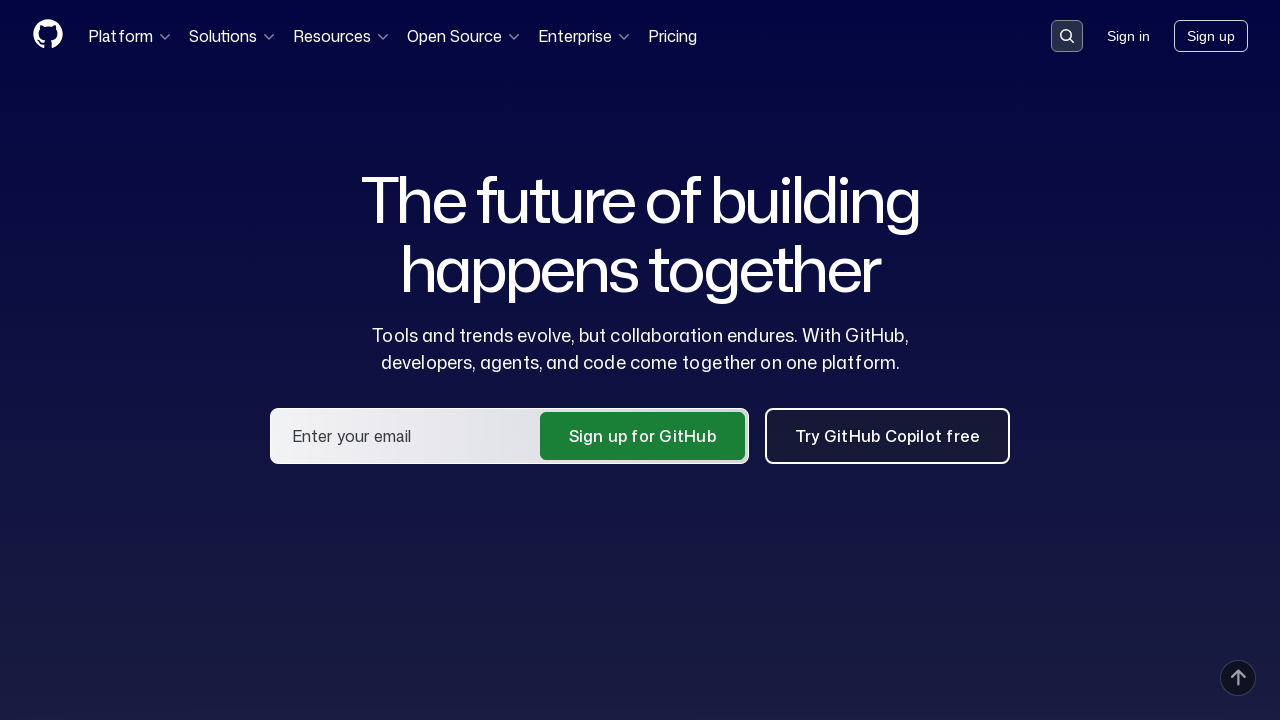

Verified that 'GitHub' is present in the page title
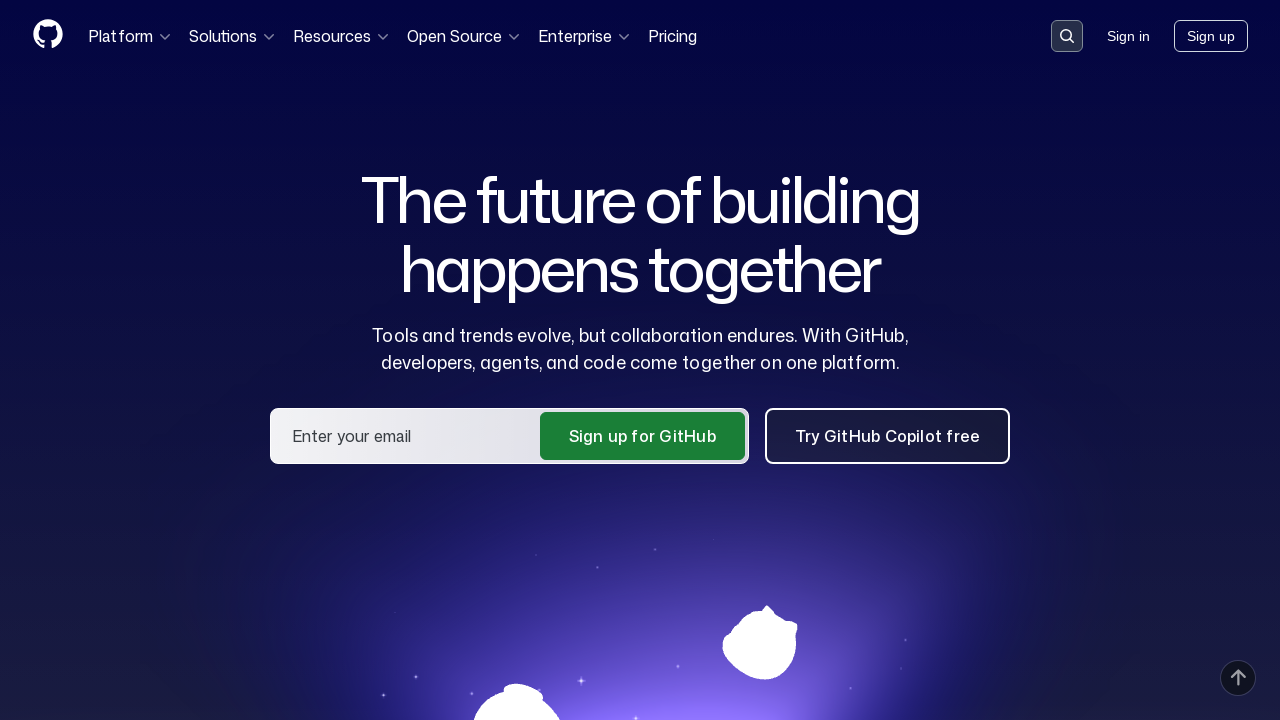

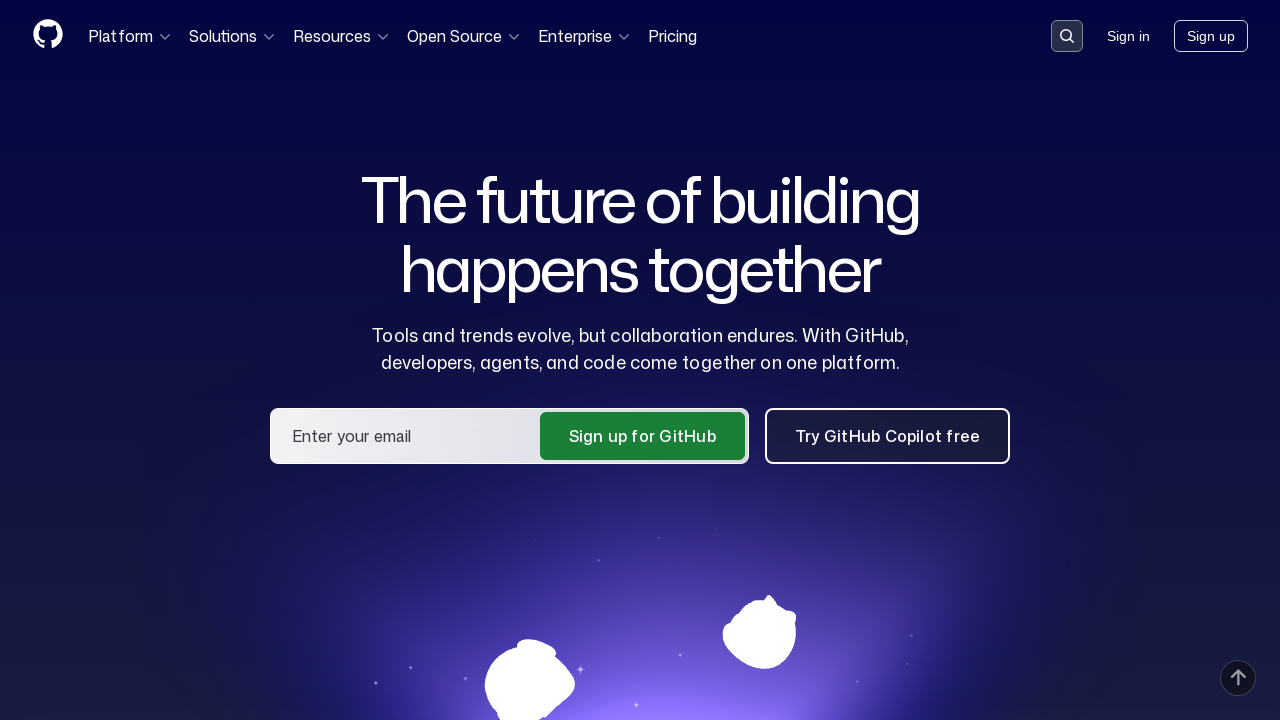